Tests clicking the "No Content" link on the DemoQA links page and verifies the link triggers a 204 status response

Starting URL: https://demoqa.com/links

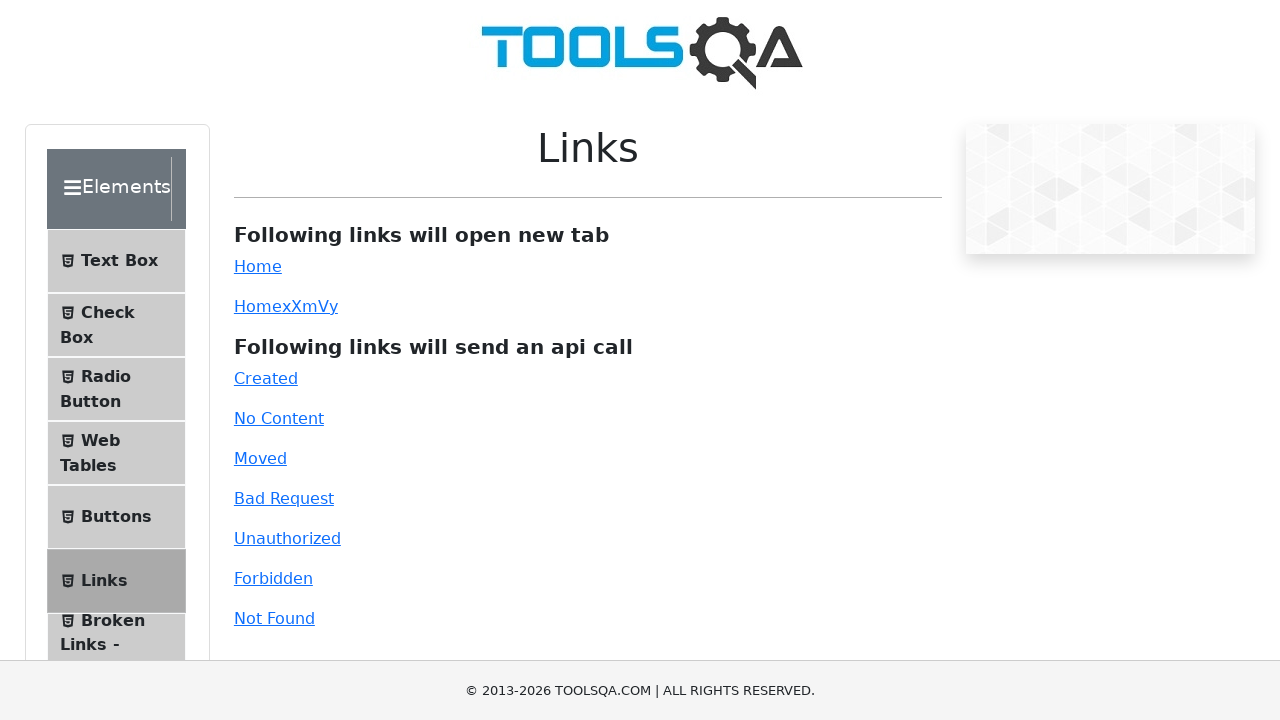

Clicked the 'No Content' link to trigger 204 API response at (279, 418) on a#no-content
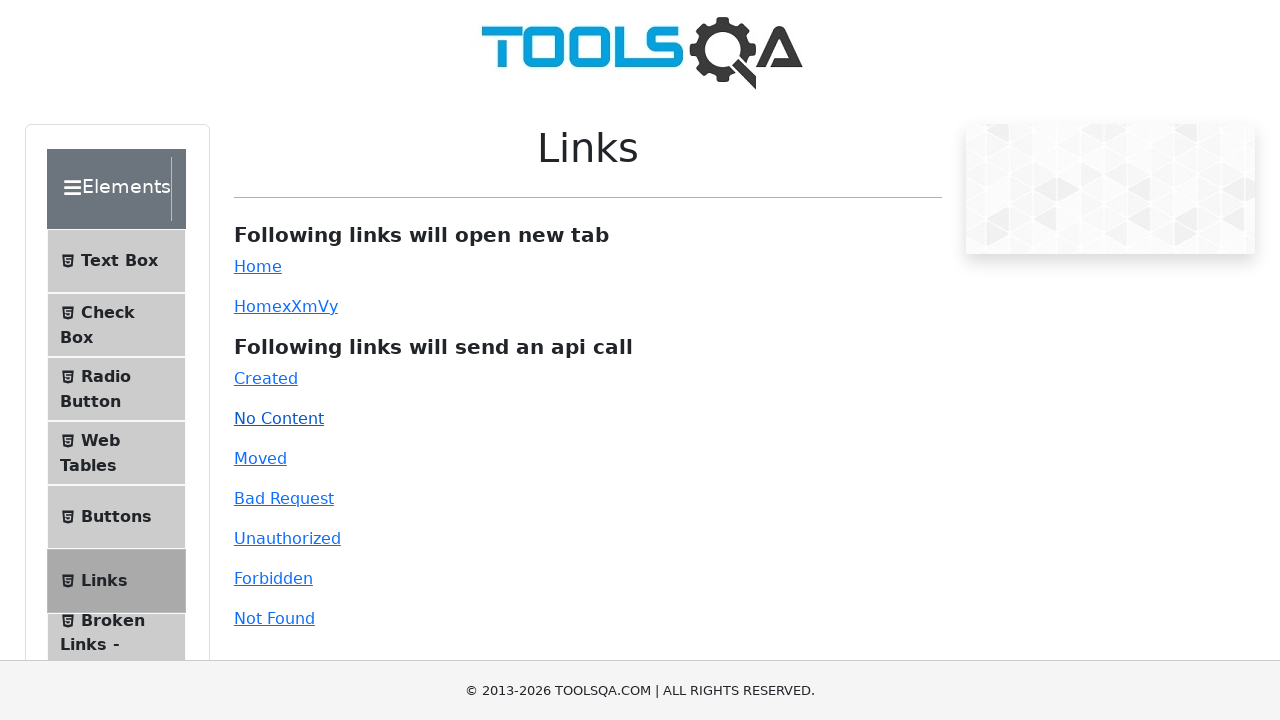

Response message appeared after clicking 'No Content' link
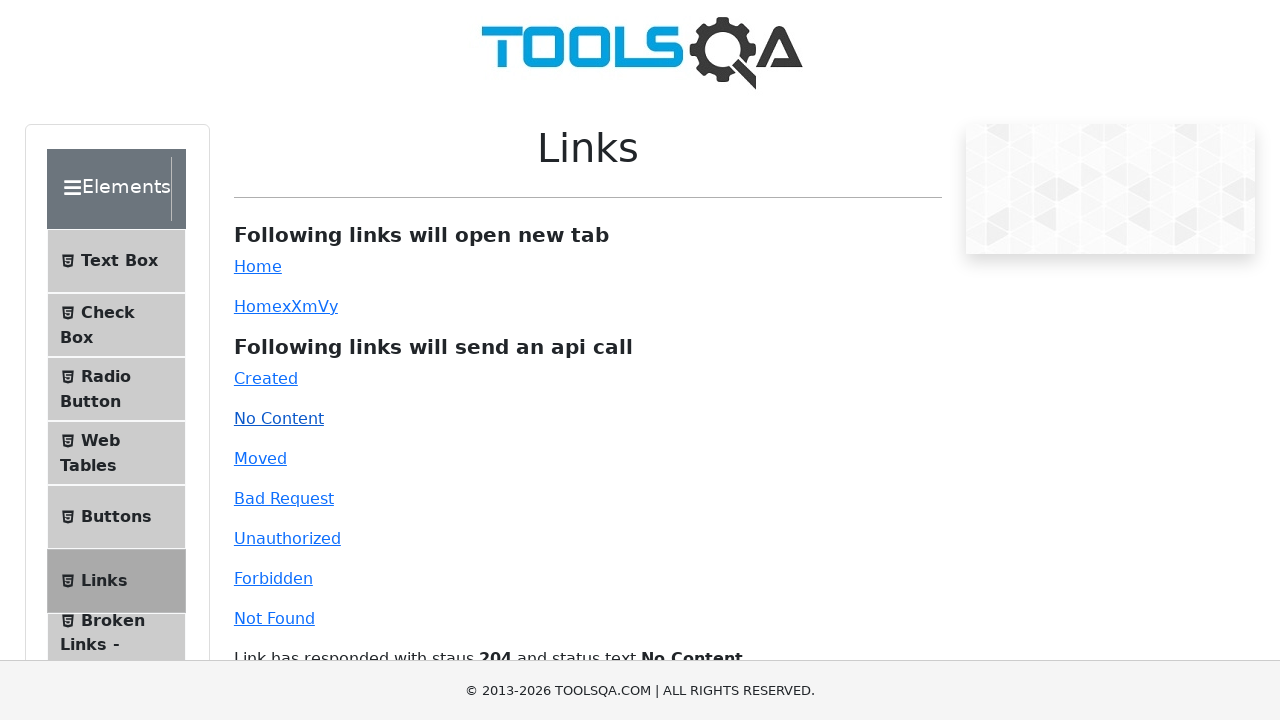

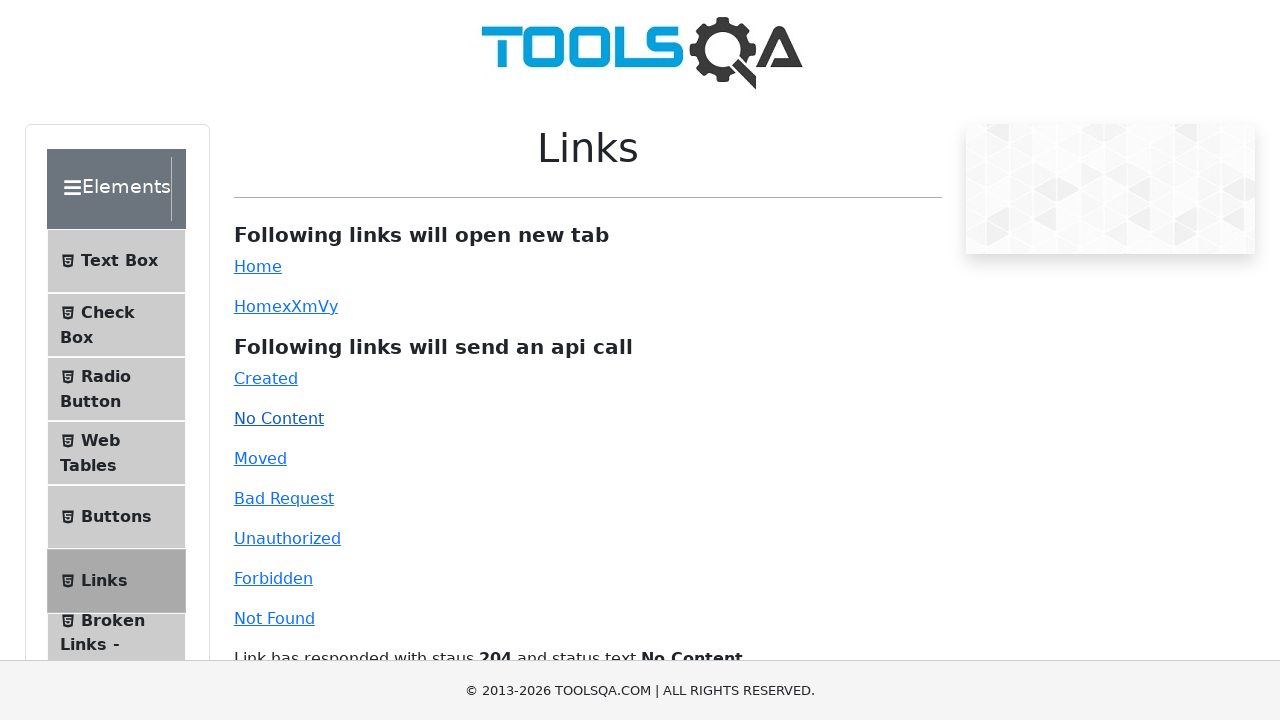